Opens the Douglas online perfumery homepage and verifies the page title

Starting URL: https://www.douglas.de

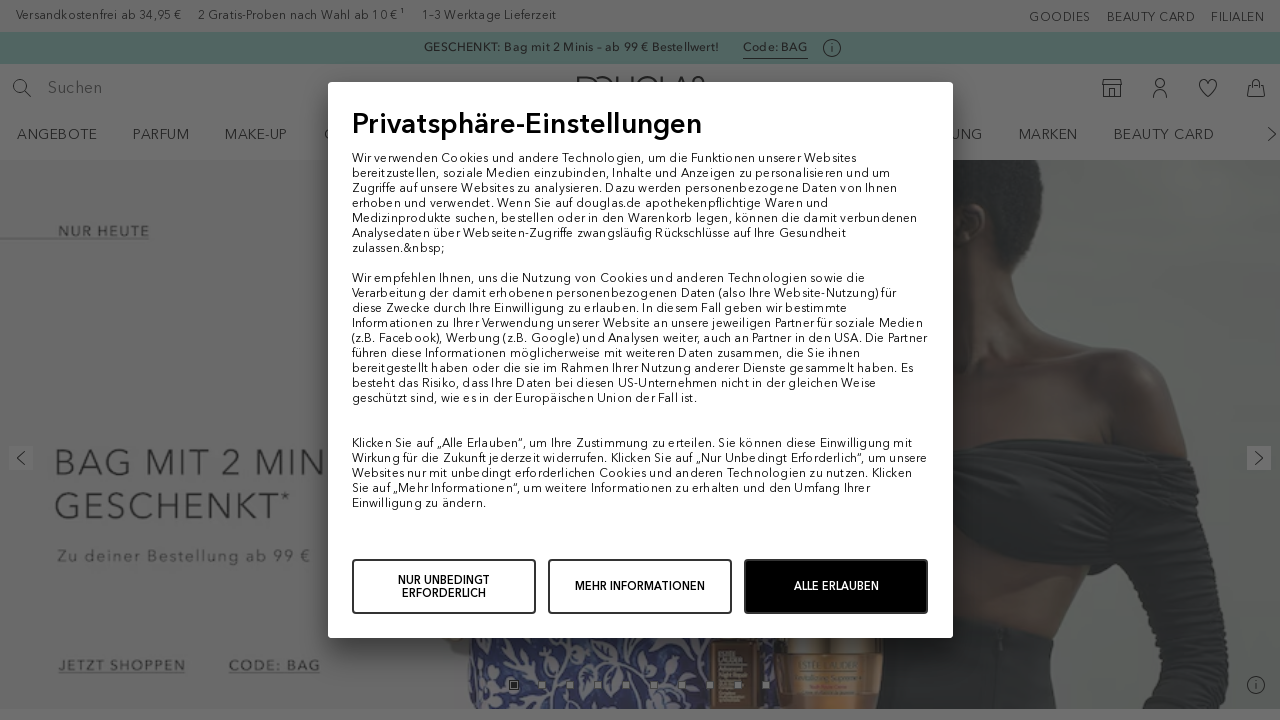

Navigated to Douglas online perfumery homepage
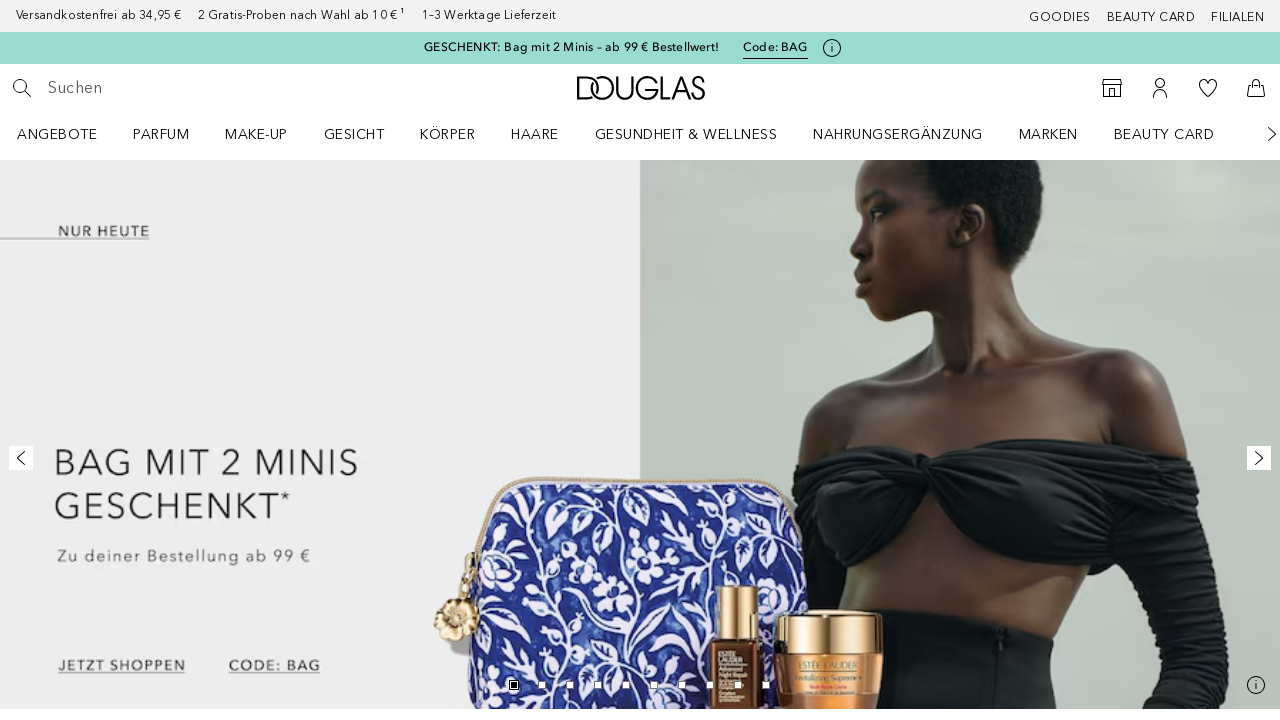

Verified page title matches expected Douglas homepage title
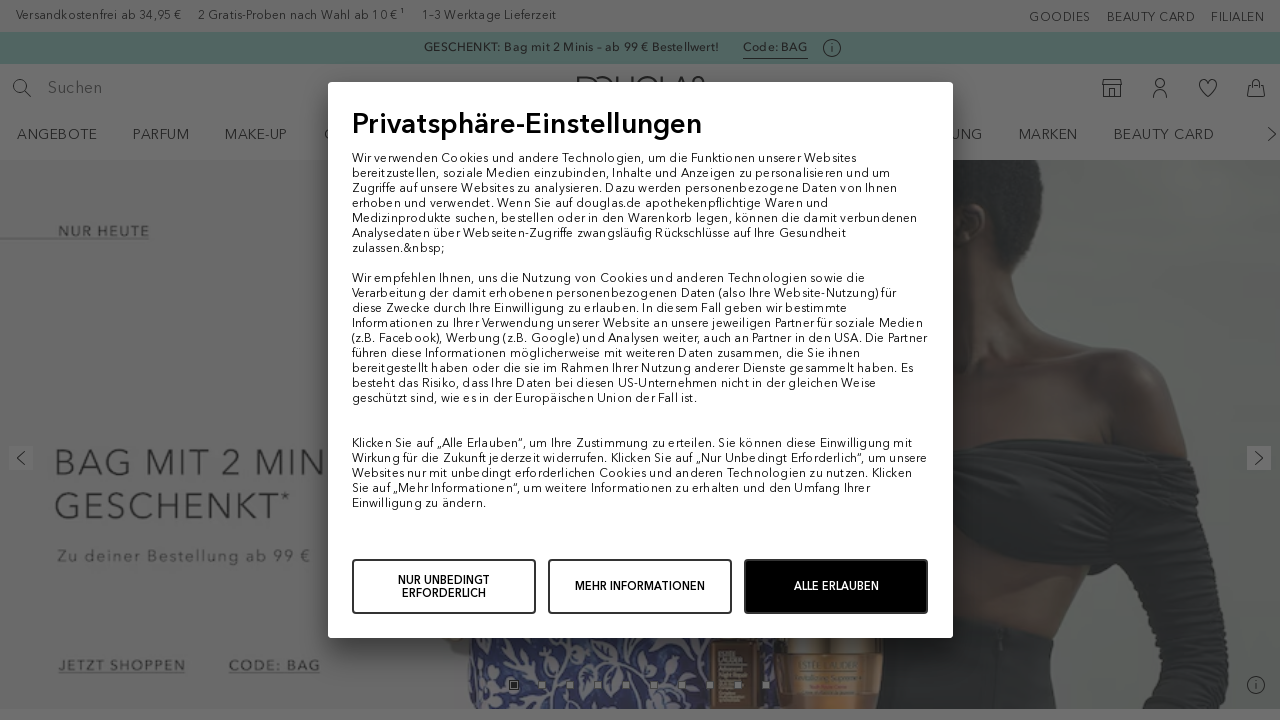

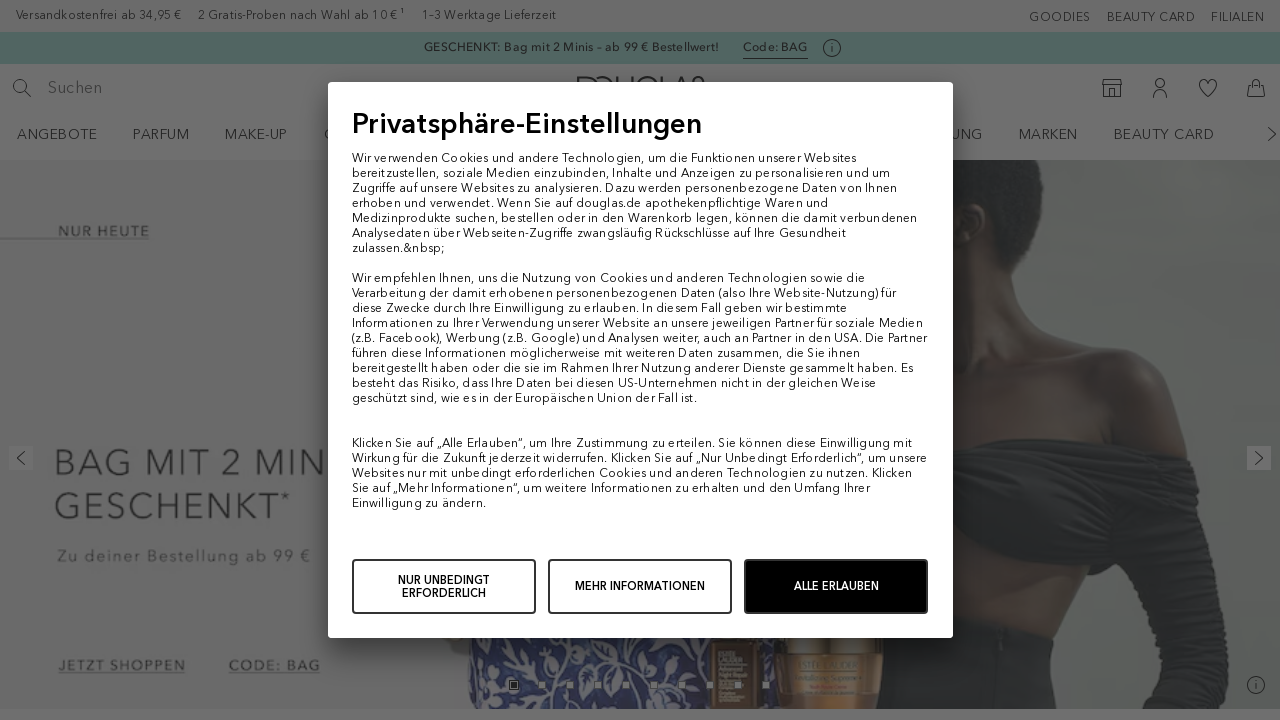